Interacts with Cleverbot chatbot by typing a message into the input field, submitting it, and waiting for a response to appear.

Starting URL: https://www.cleverbot.com

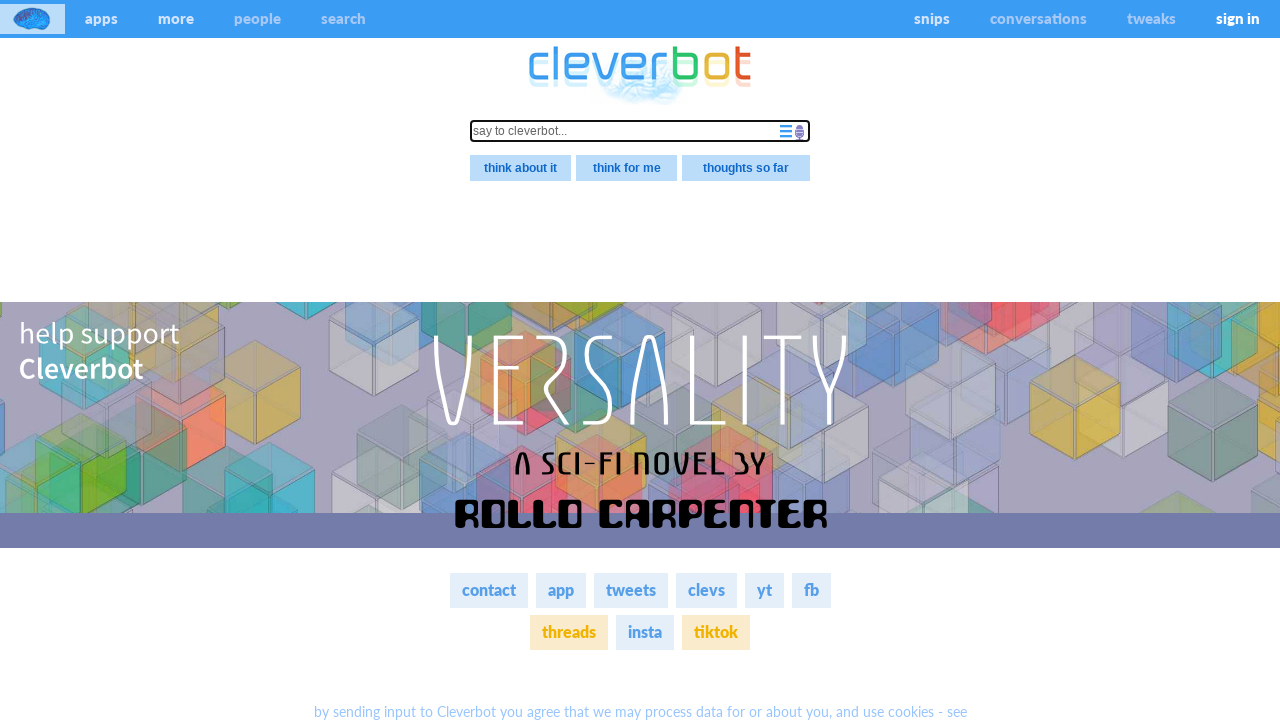

Executed JavaScript to dismiss initial popup/notice
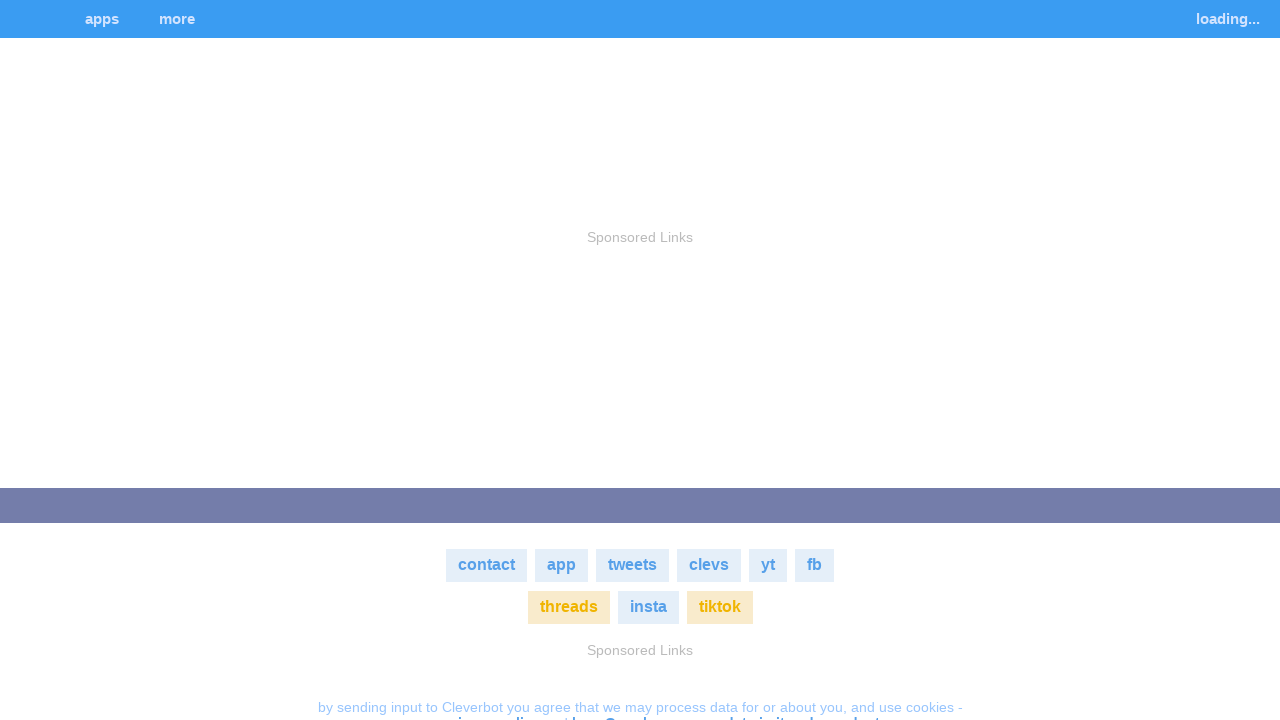

Cleverbot input field loaded
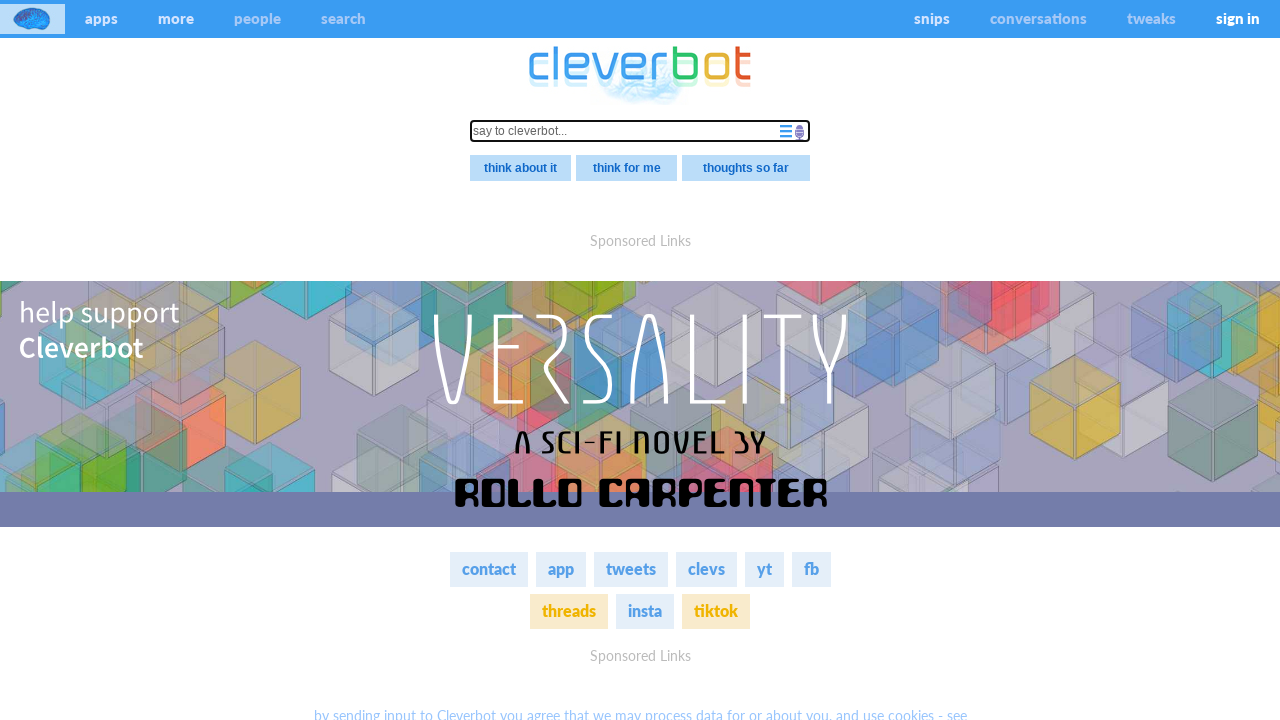

Typed message 'Hello, how are you today?' into input field on input[name='stimulus']
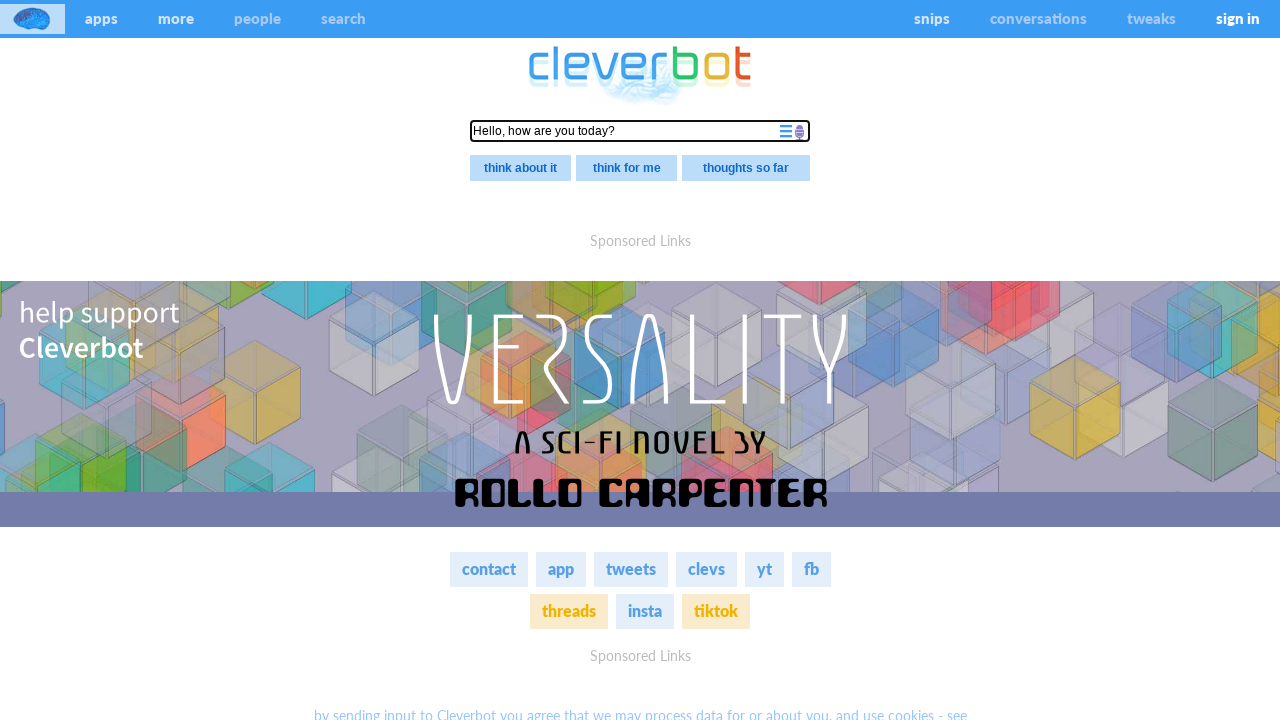

Pressed Enter to submit message on input[name='stimulus']
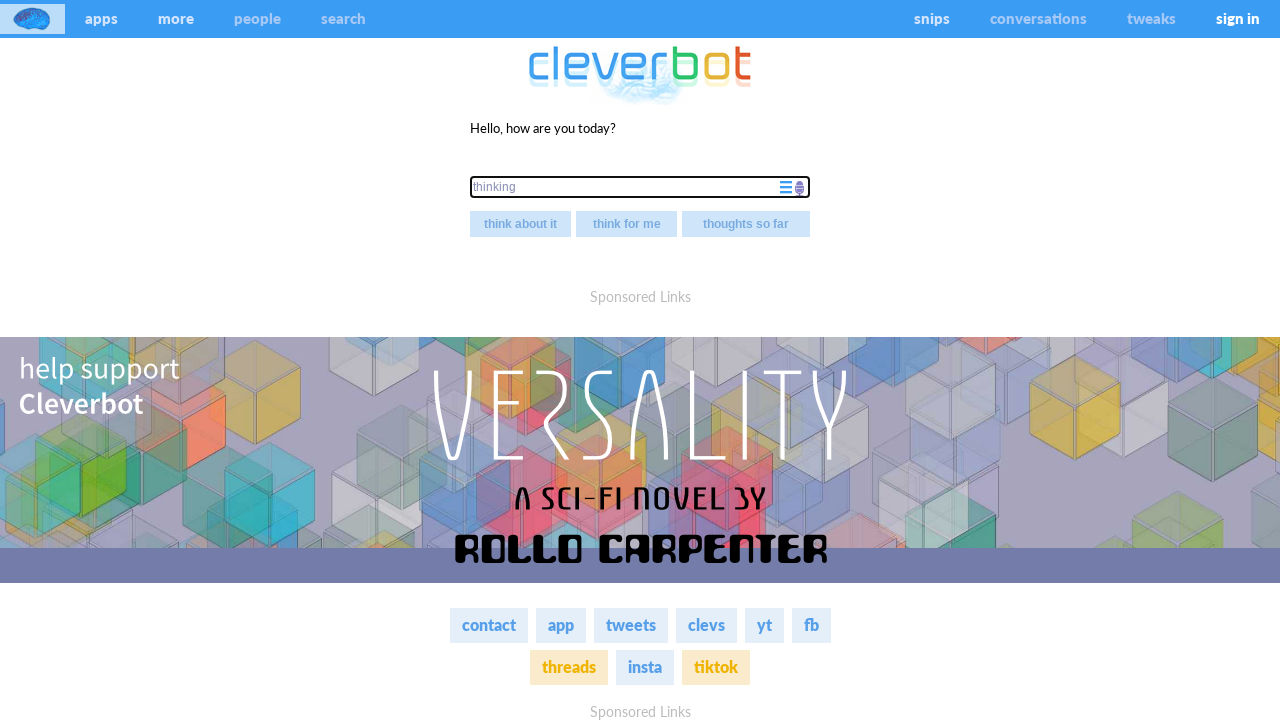

Cleverbot response appeared on screen
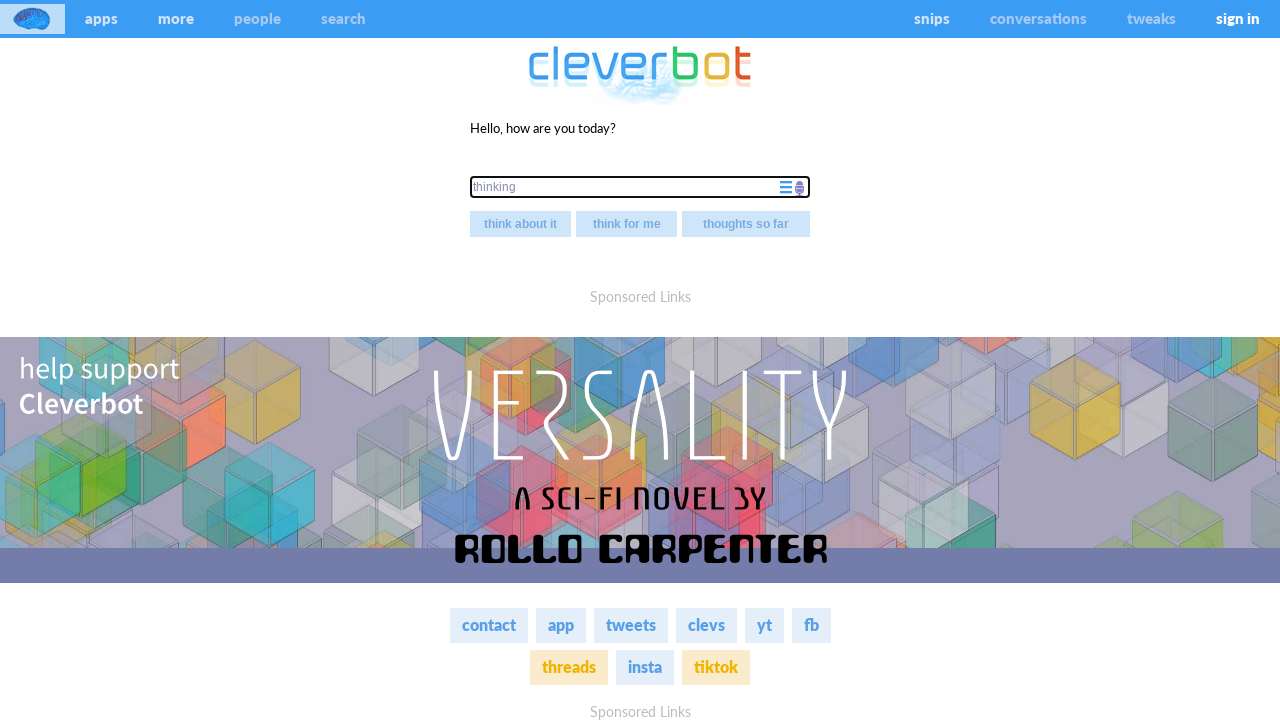

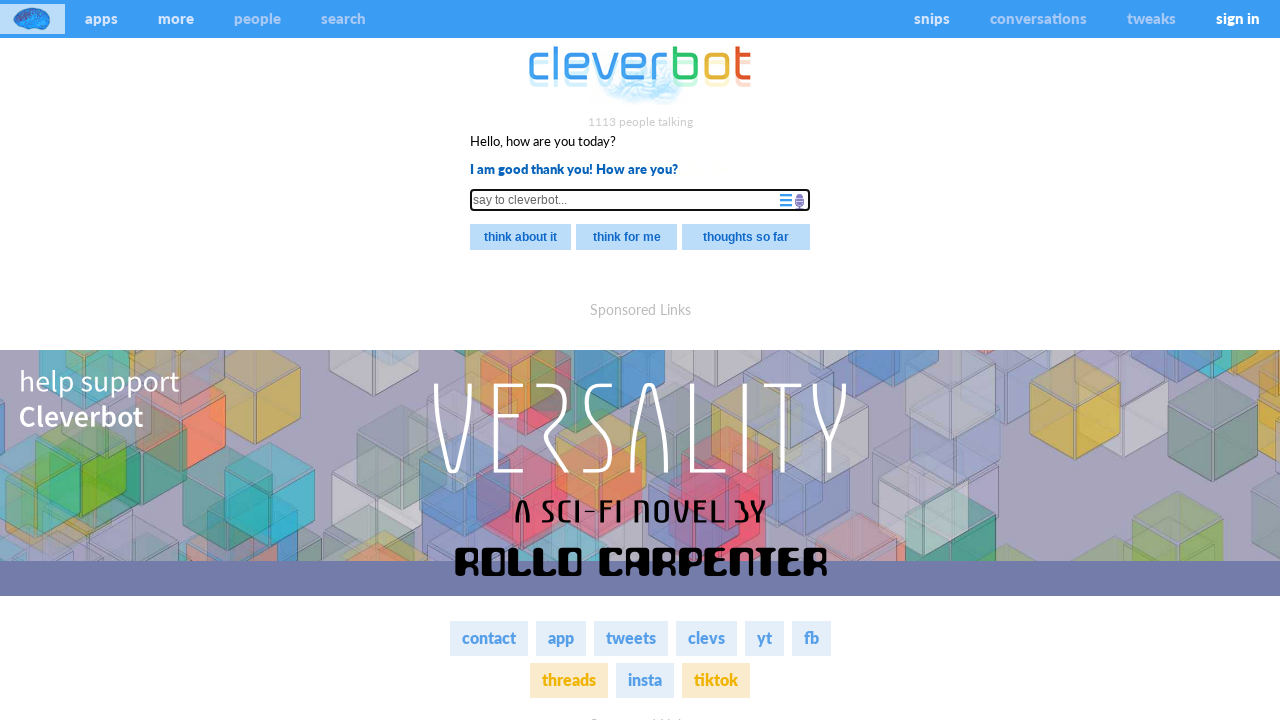